Navigates to CashKaro website and verifies that the CashKaro logo is displayed on the homepage

Starting URL: https://cashkaro.com

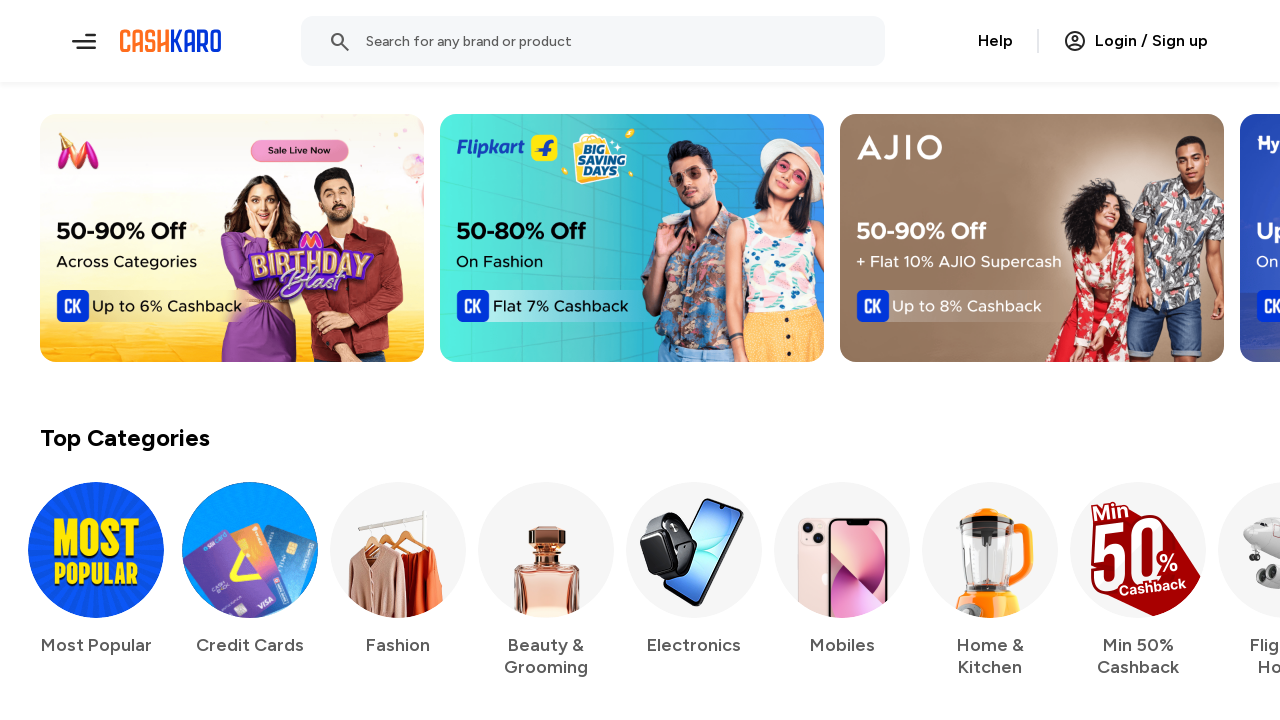

CashKaro logo element is visible on the page
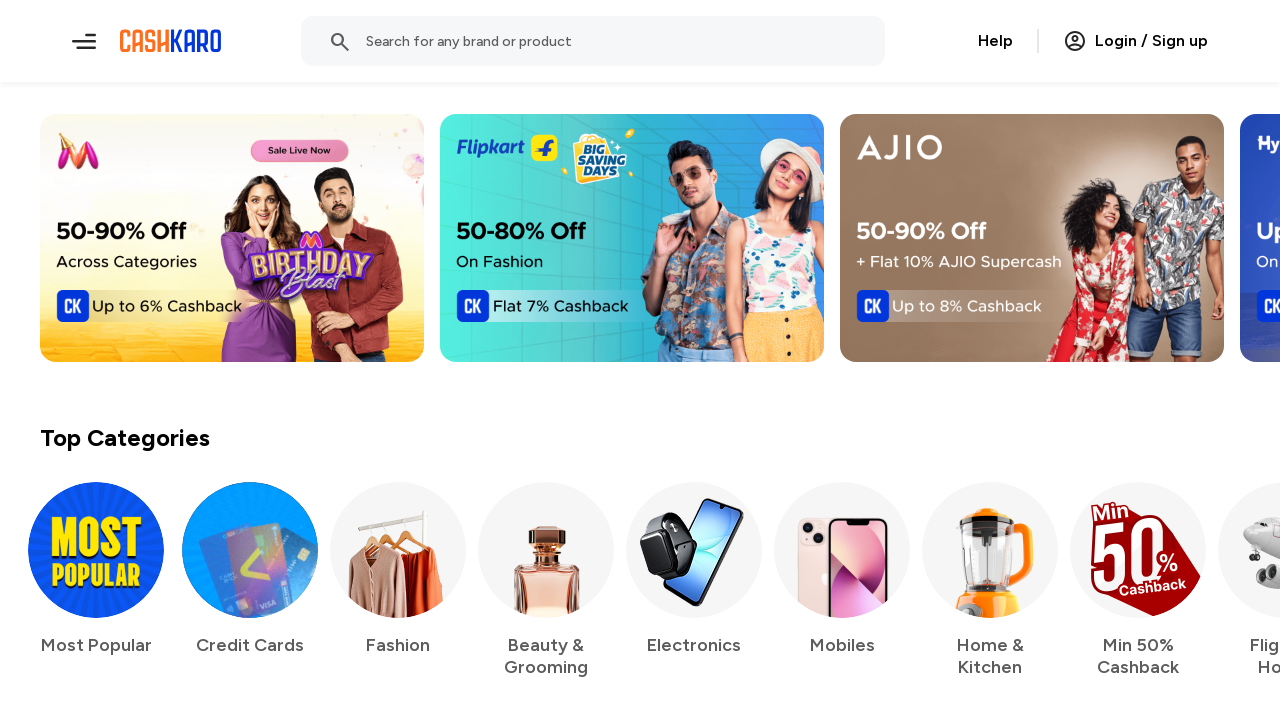

Verified that CashKaro logo is displayed on homepage
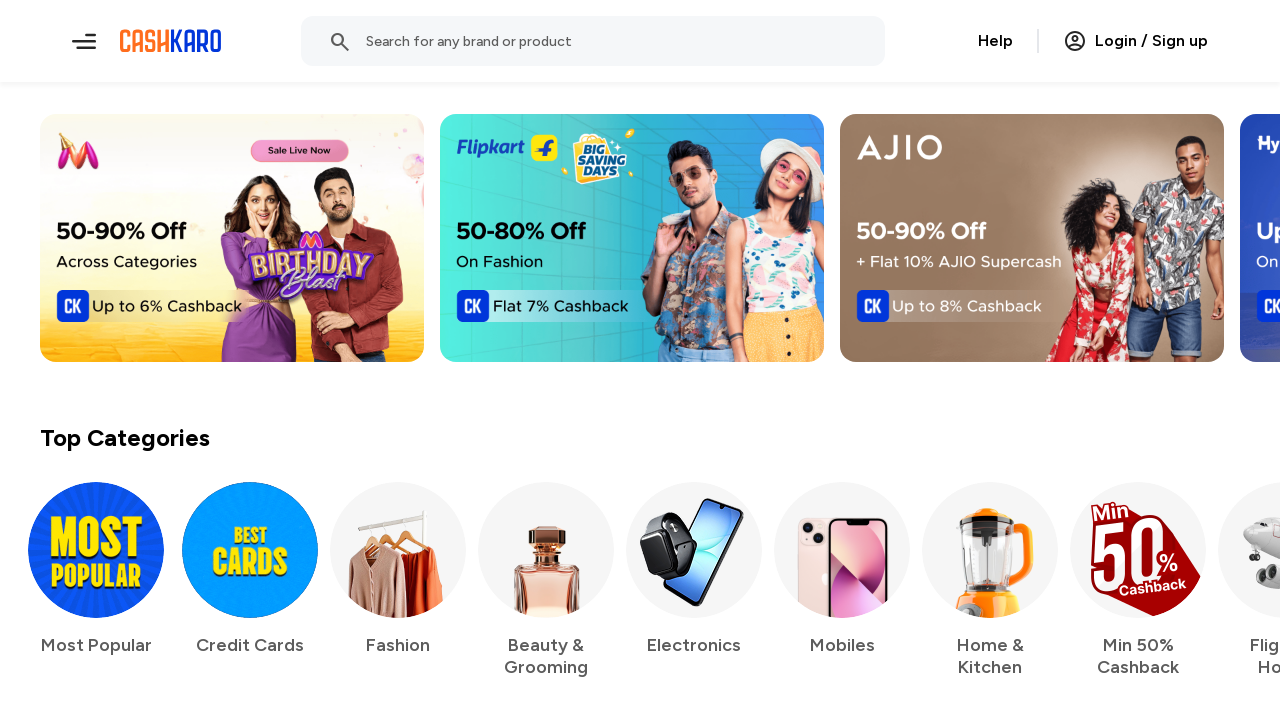

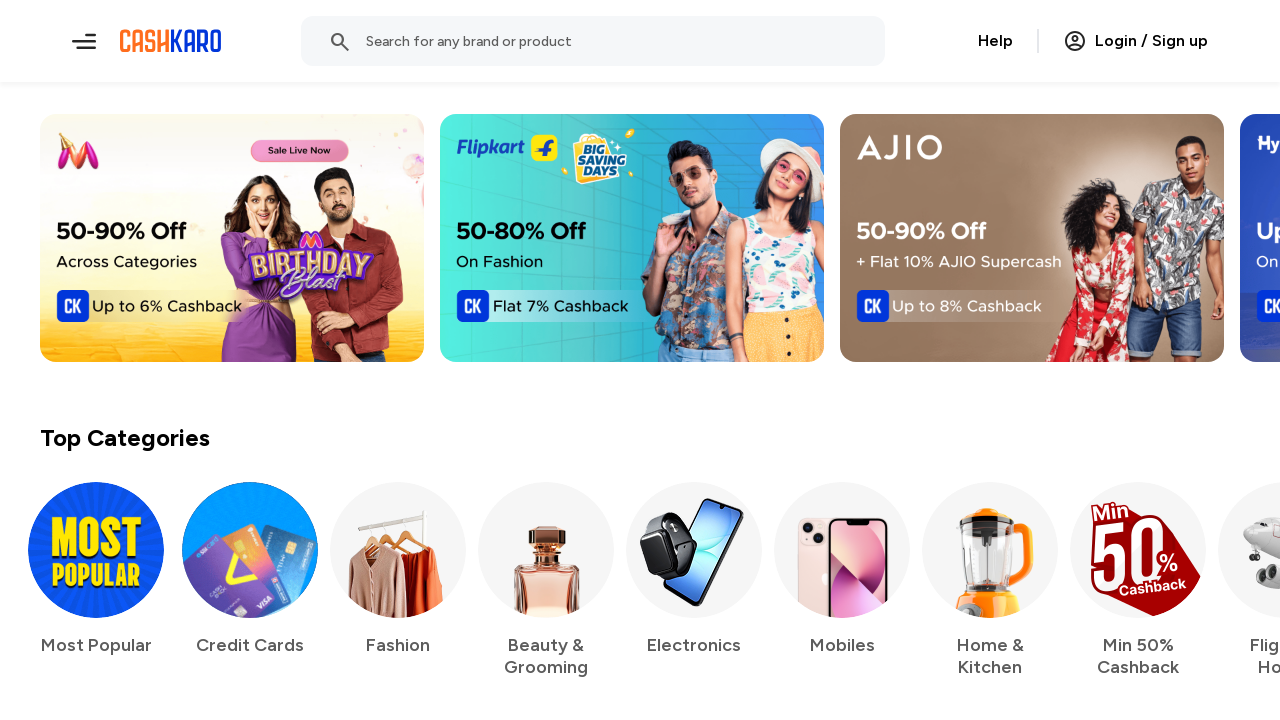